Tests adding and removing elements on a practice page by clicking "Add Element" to create a delete button, verifying it appears, then clicking "Delete" and verifying the button is removed.

Starting URL: https://practice.cydeo.com/add_remove_elements/

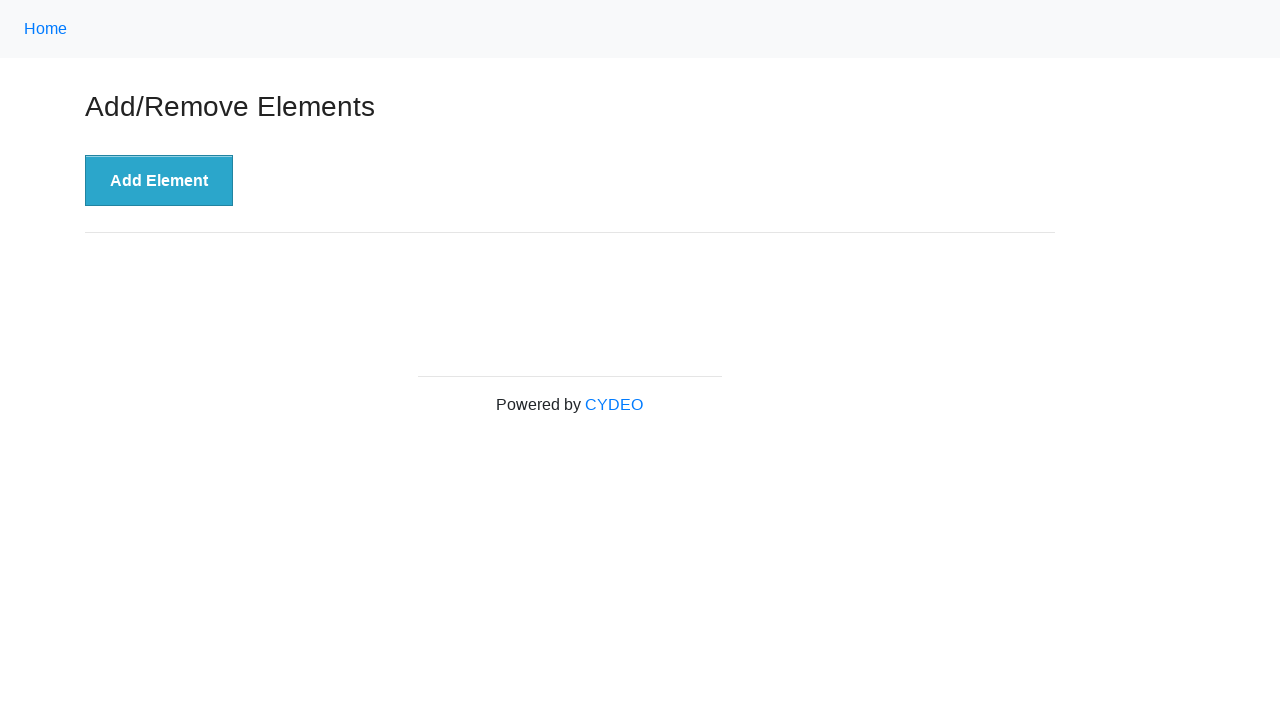

Clicked 'Add Element' button to create a delete button at (159, 181) on xpath=//button[.='Add Element']
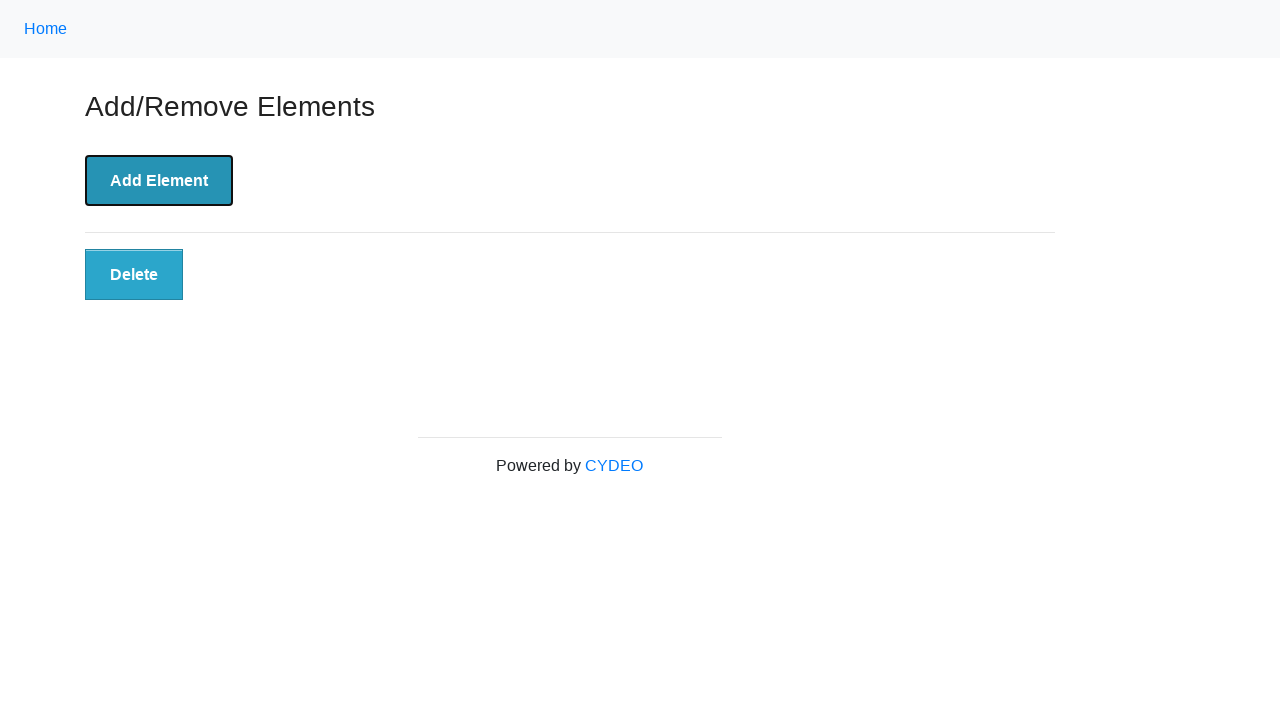

Delete button appeared and is visible
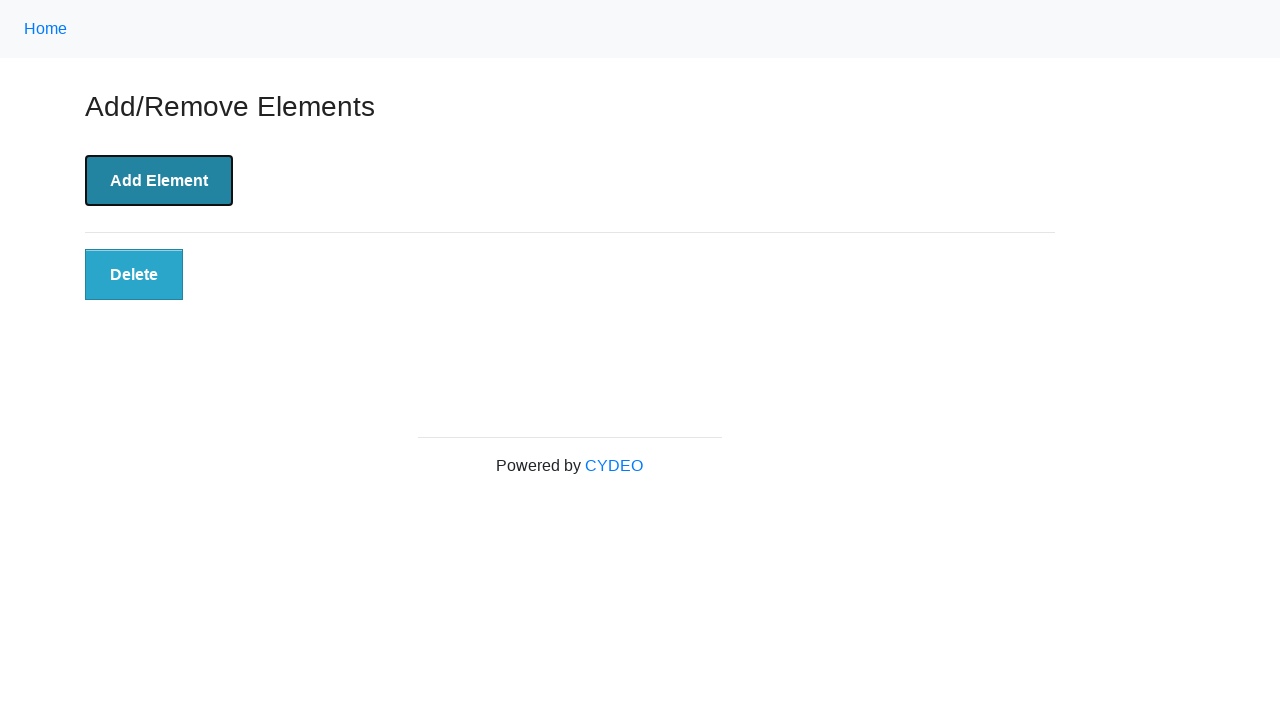

Clicked the 'Delete' button to remove the element at (134, 275) on xpath=//button[.='Delete']
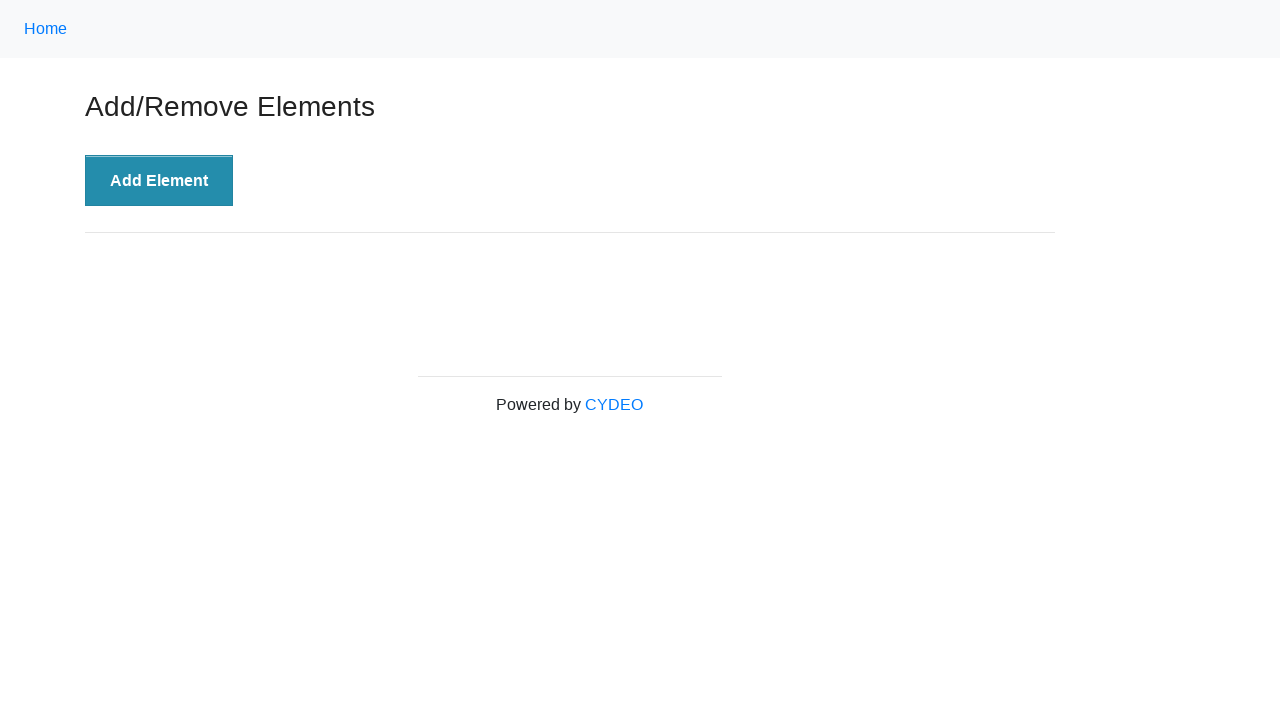

Verified that the 'Delete' button is no longer displayed
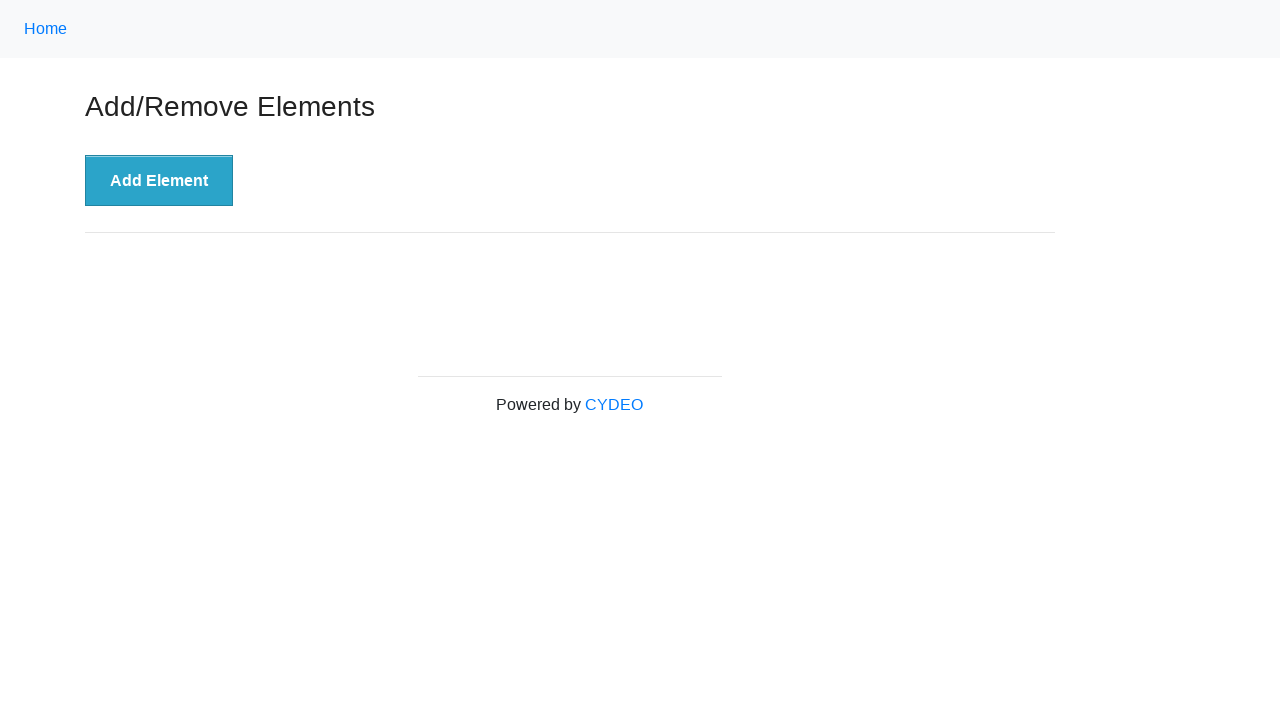

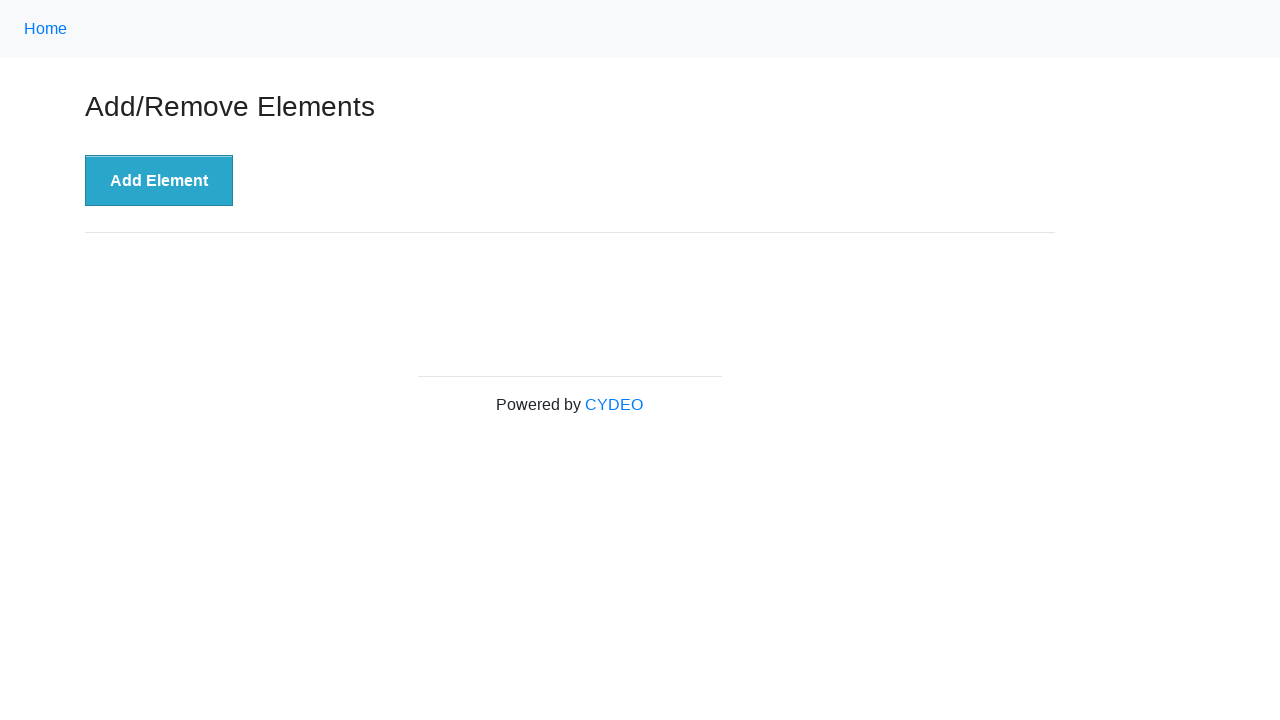